Tests alert handling functionality by triggering different alert types, reading alert text, and accepting/dismissing alerts

Starting URL: https://rahulshettyacademy.com/AutomationPractice/

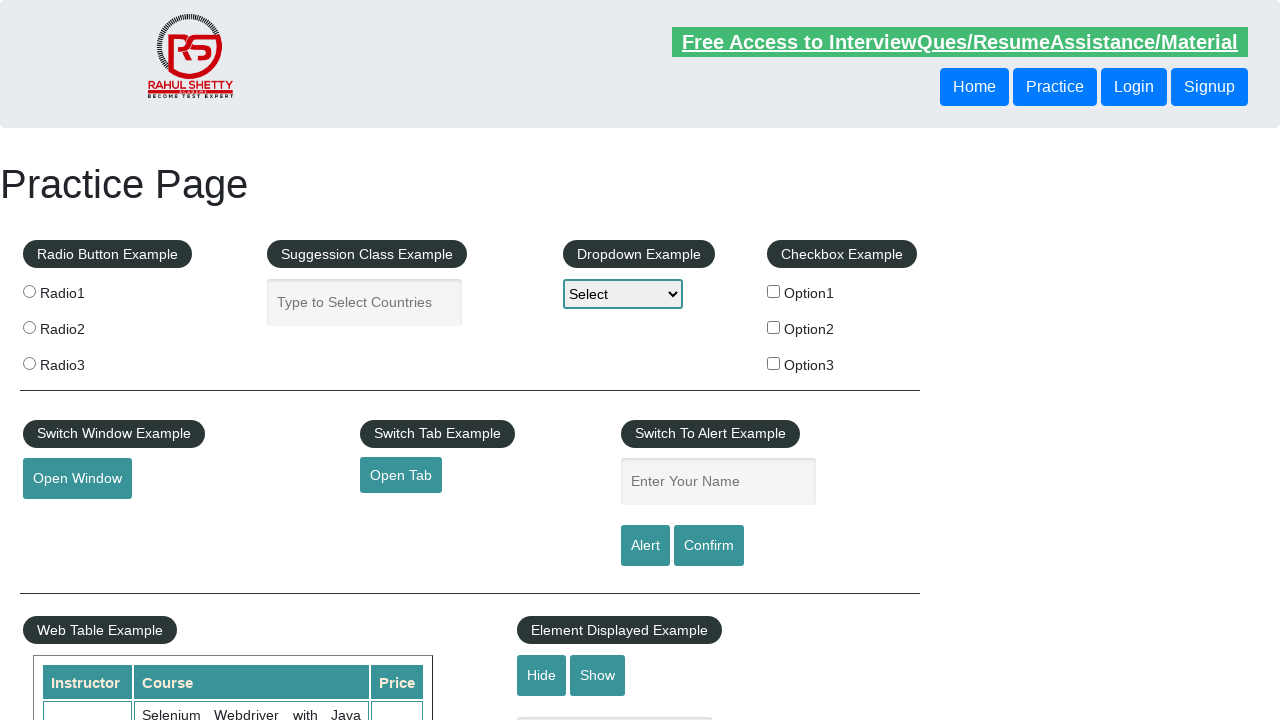

Filled name field with 'Dhanush' on #name
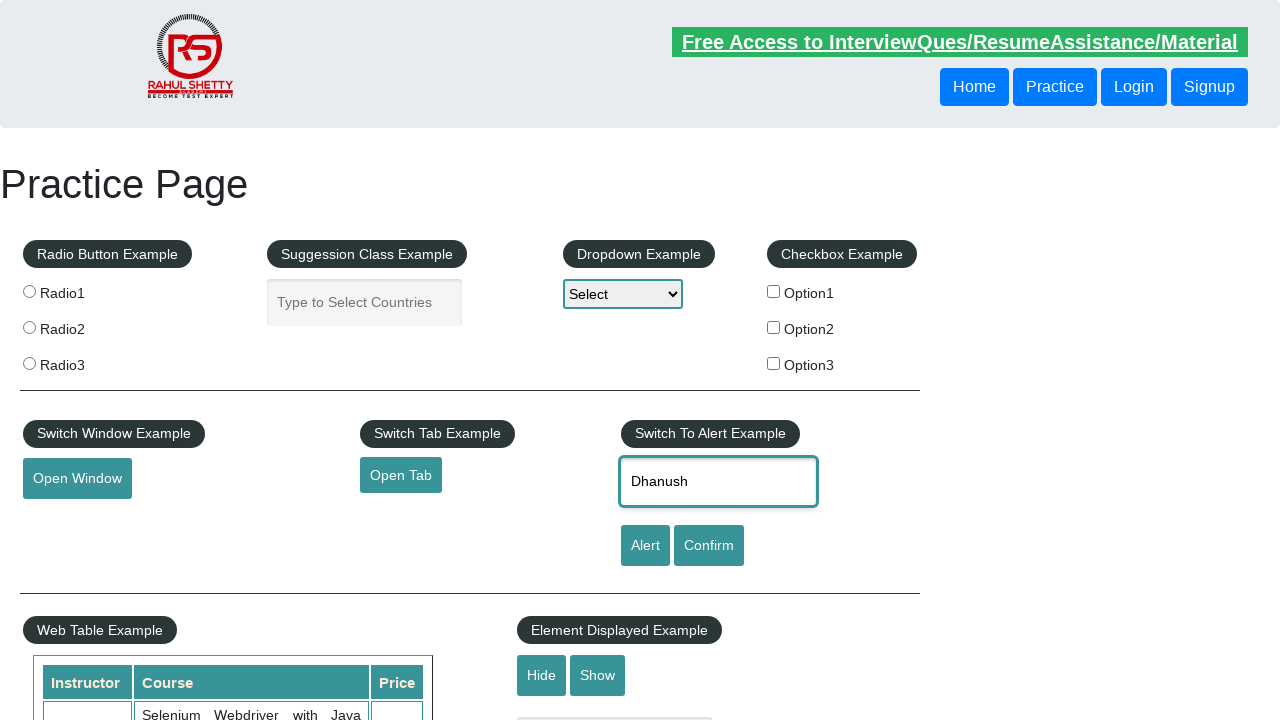

Clicked alert button to trigger simple alert at (645, 546) on [id='alertbtn']
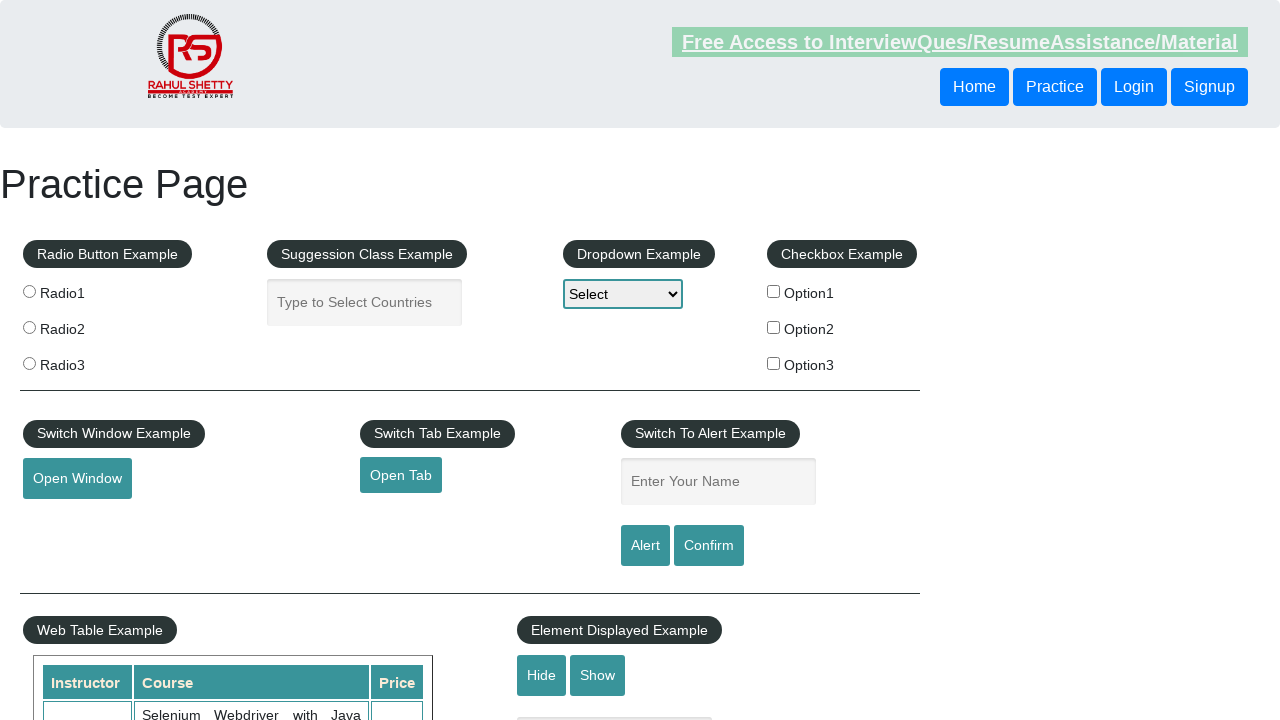

Set up dialog handler to accept alert
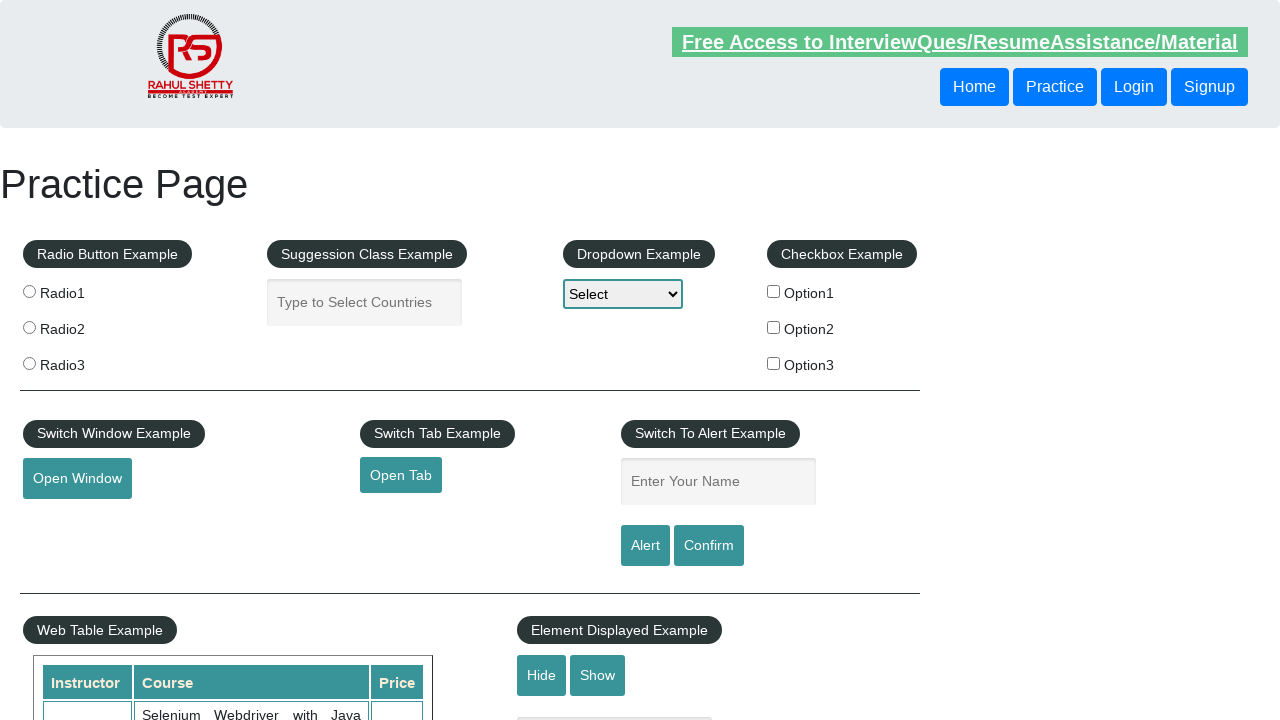

Waited for alert to be handled
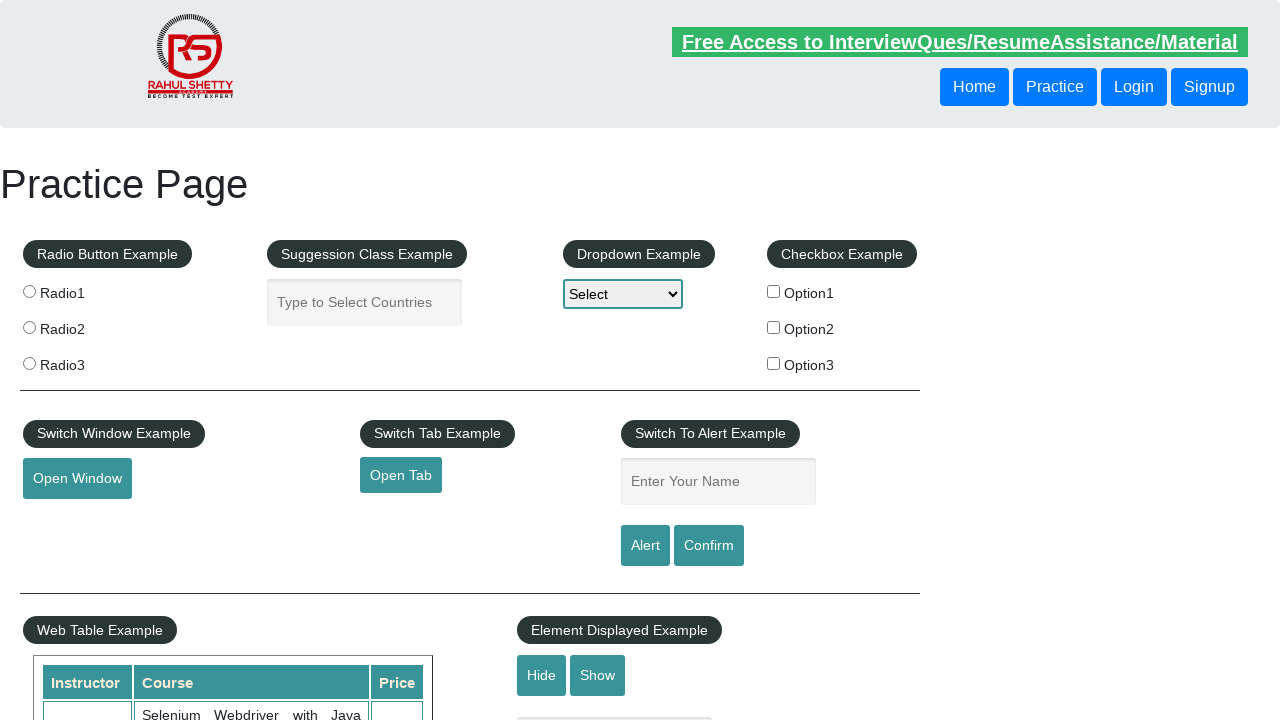

Clicked confirm button to trigger confirmation dialog at (709, 546) on #confirmbtn
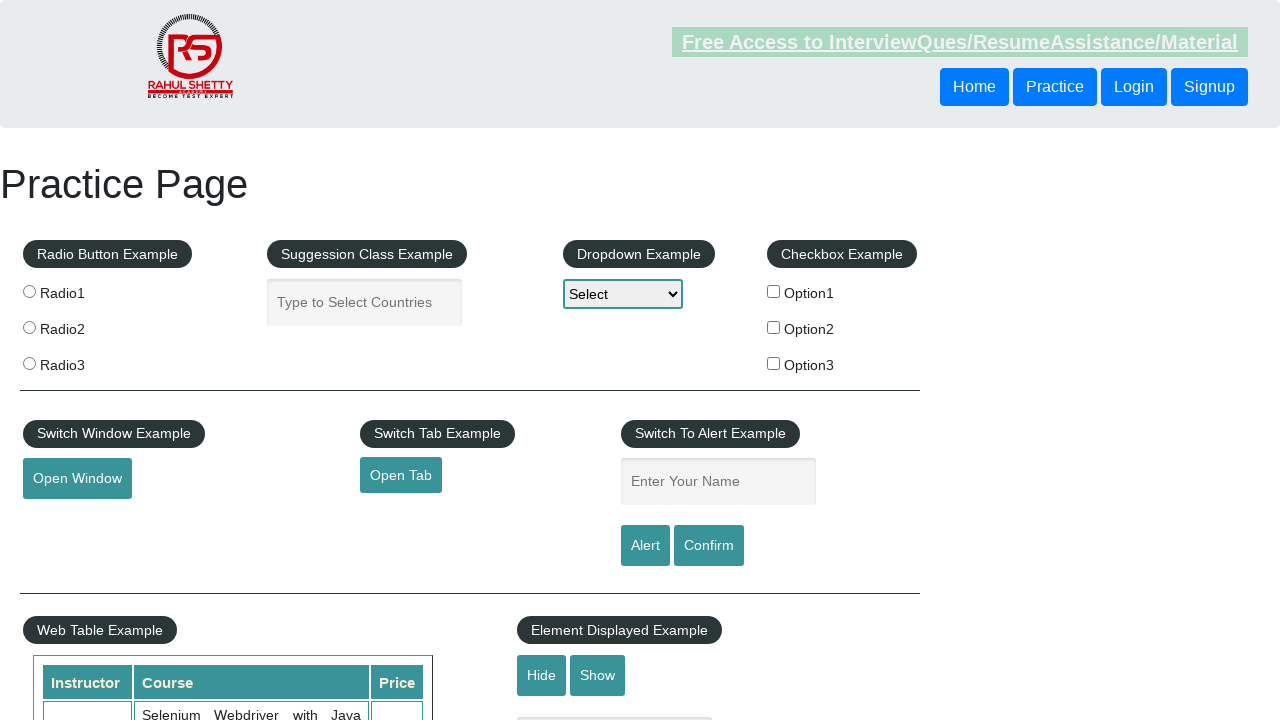

Set up dialog handler to dismiss confirmation dialog
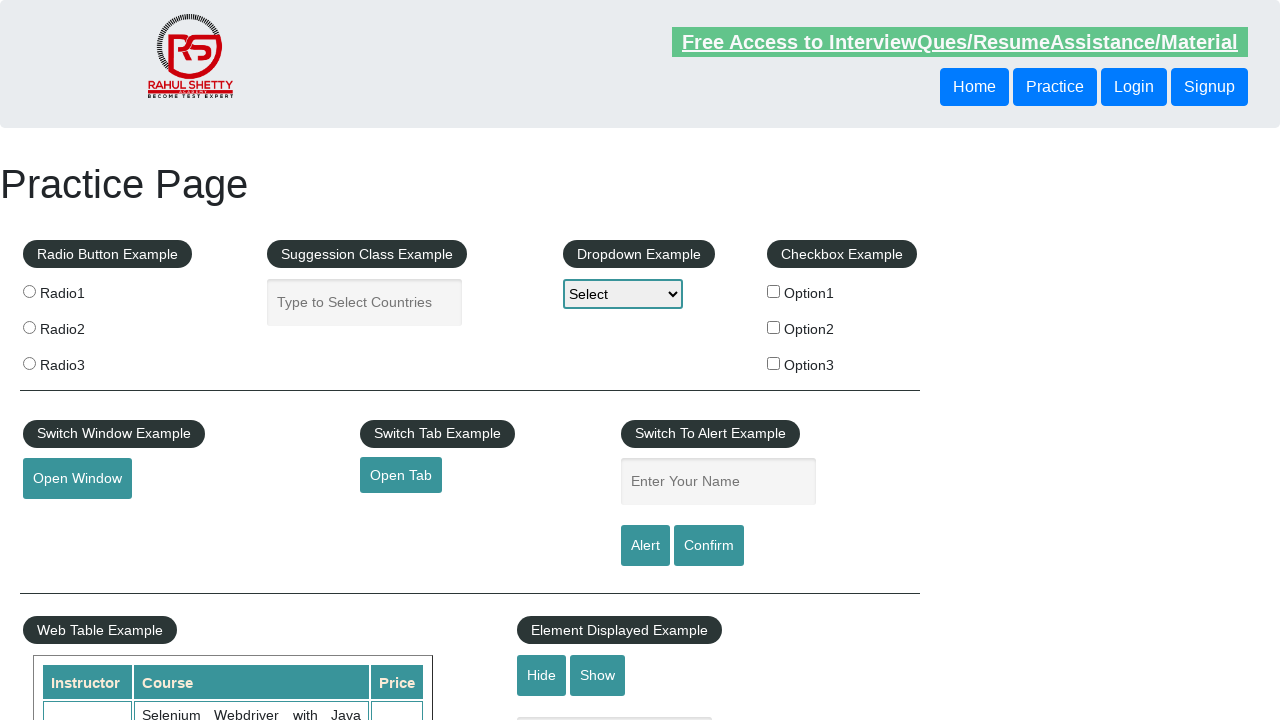

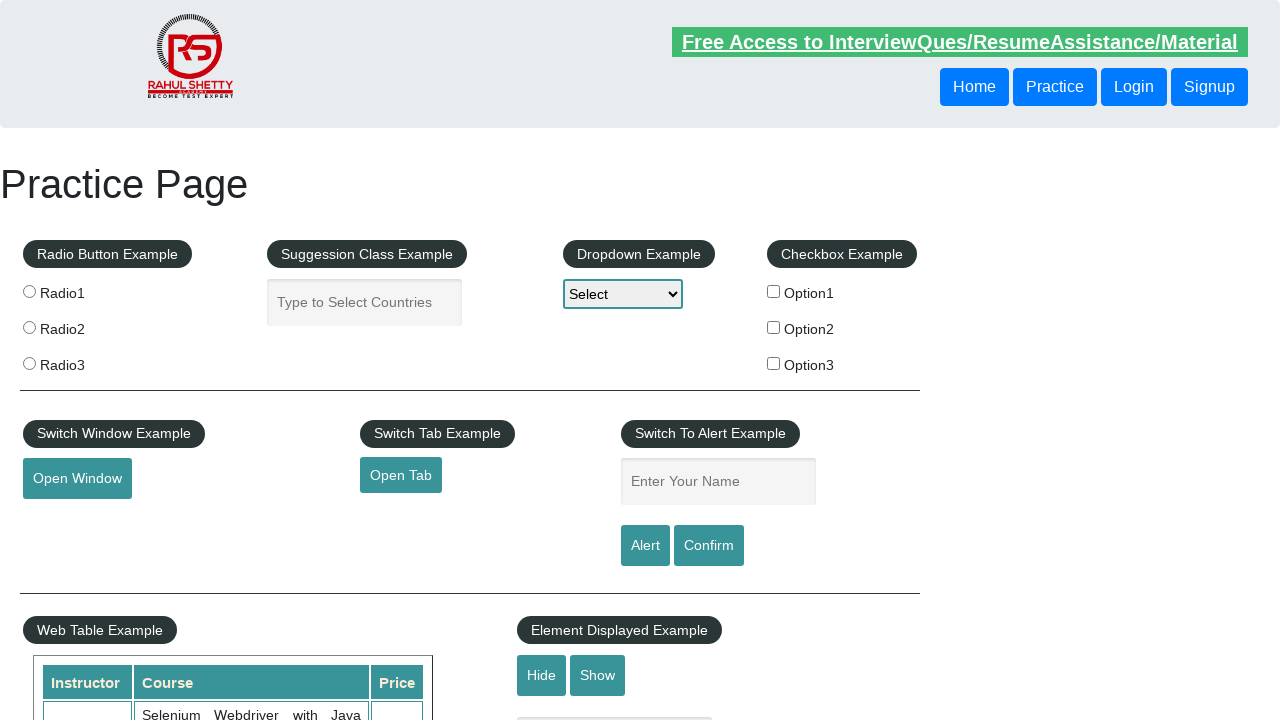